Navigates to the Freshworks homepage and clicks on the "Support" link to test navigation to the support page.

Starting URL: https://www.freshworks.com/

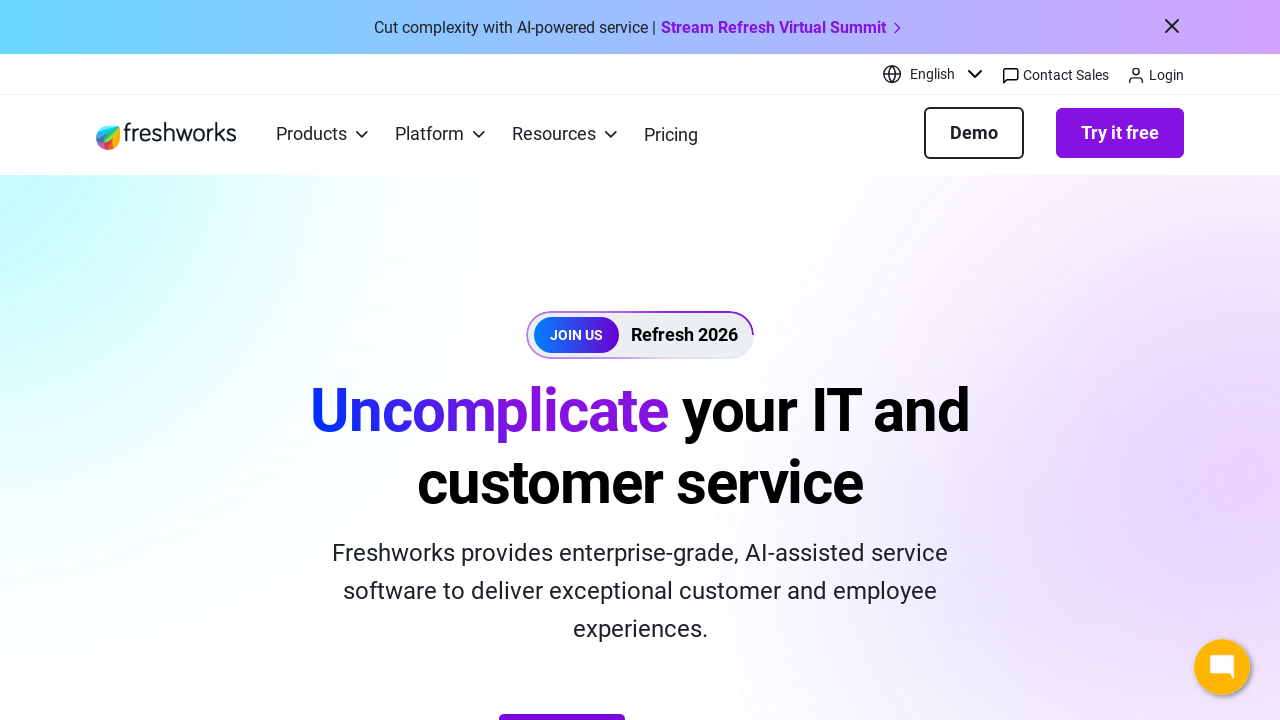

Waited for Support link to become visible
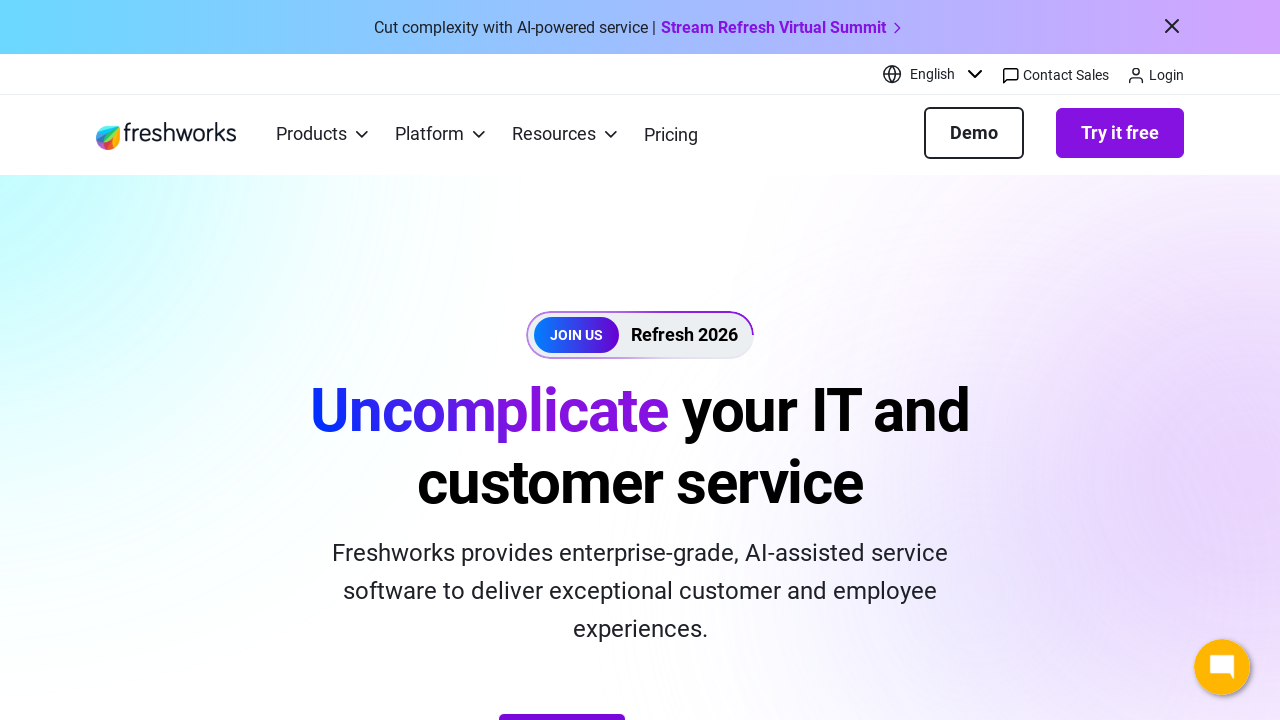

Clicked on the Support link to navigate to support page at (489, 362) on a:has-text('Support')
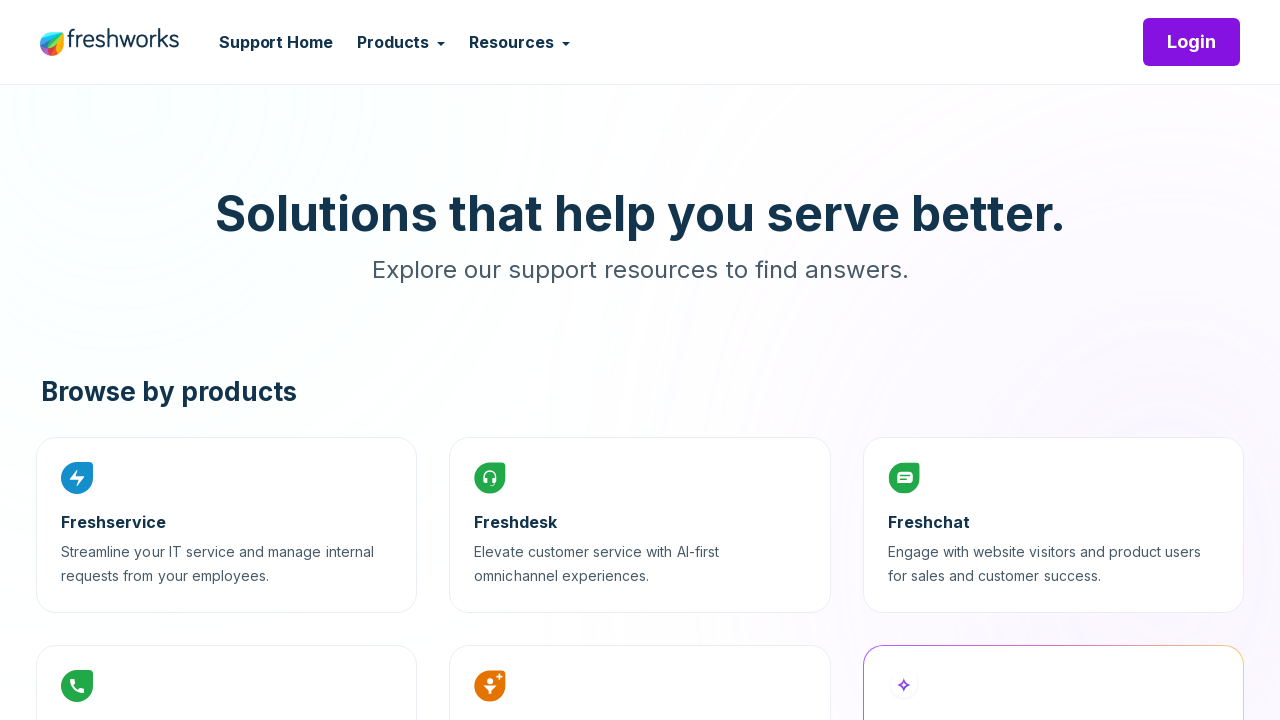

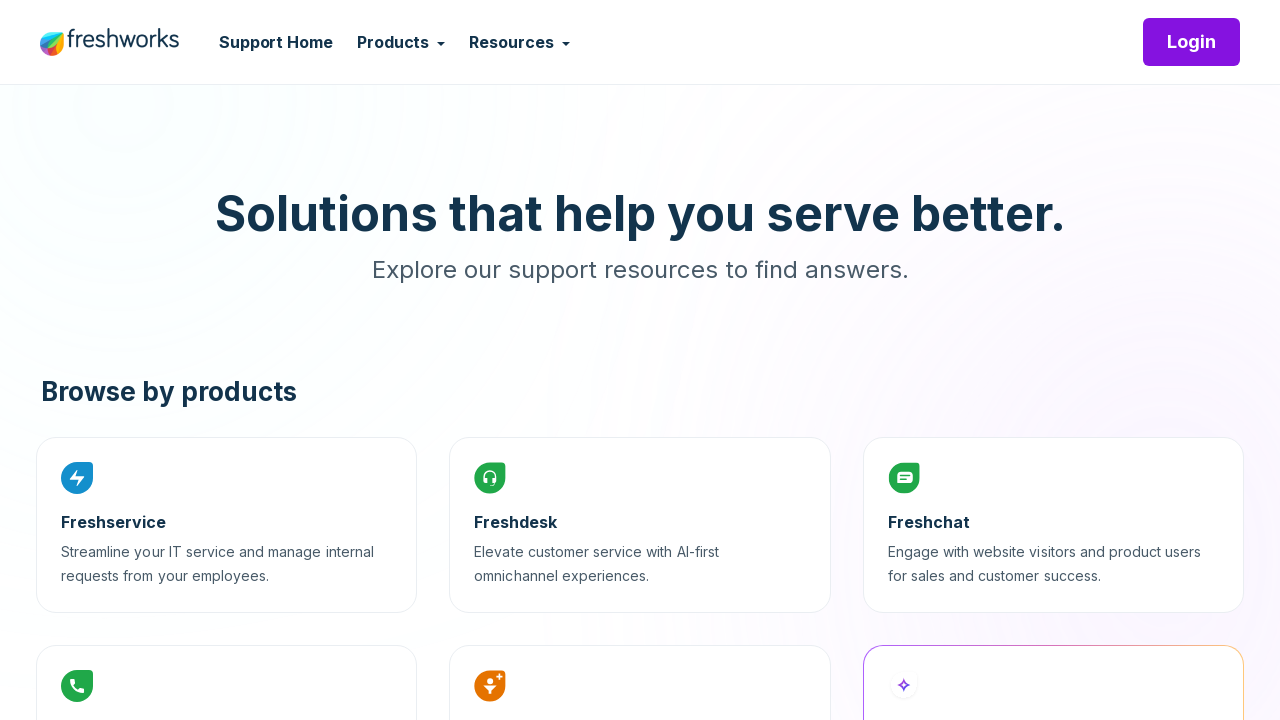